Tests adding another todo item to the sample todo application by entering text and submitting, then verifying it appears as the last item in the list.

Starting URL: https://lambdatest.github.io/sample-todo-app/

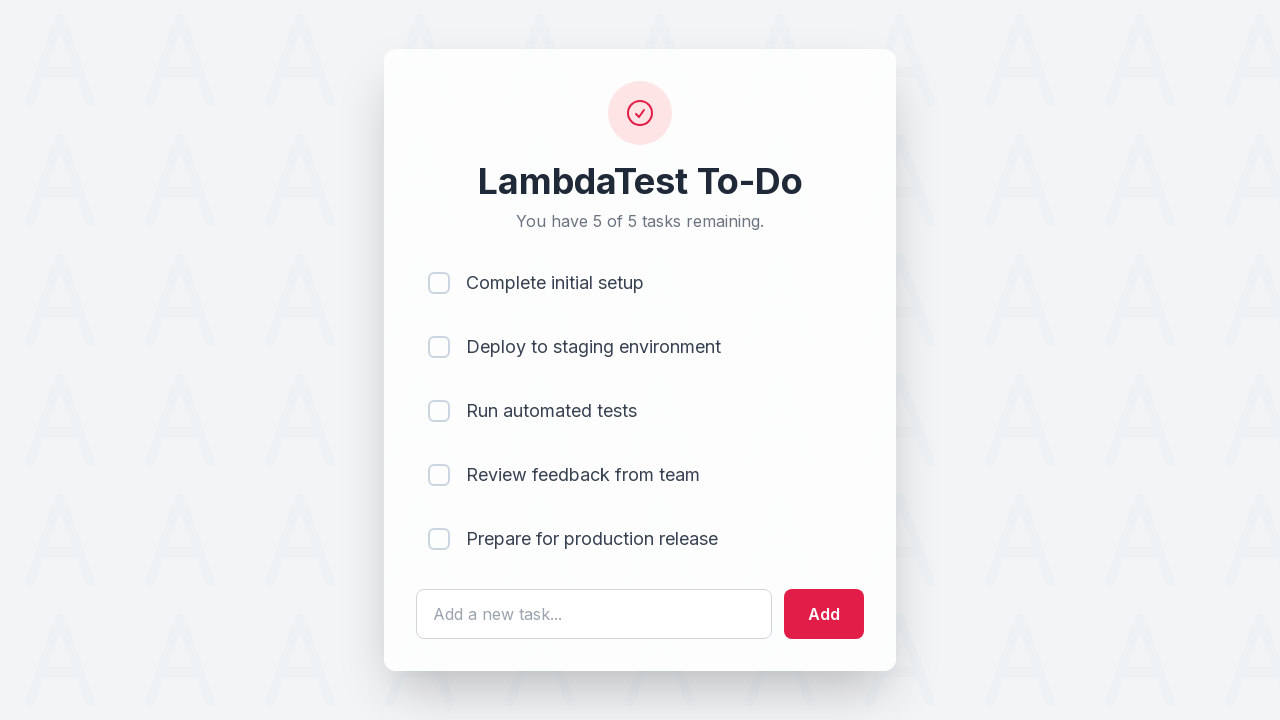

Filled todo input field with 'Learn Selenium' on #sampletodotext
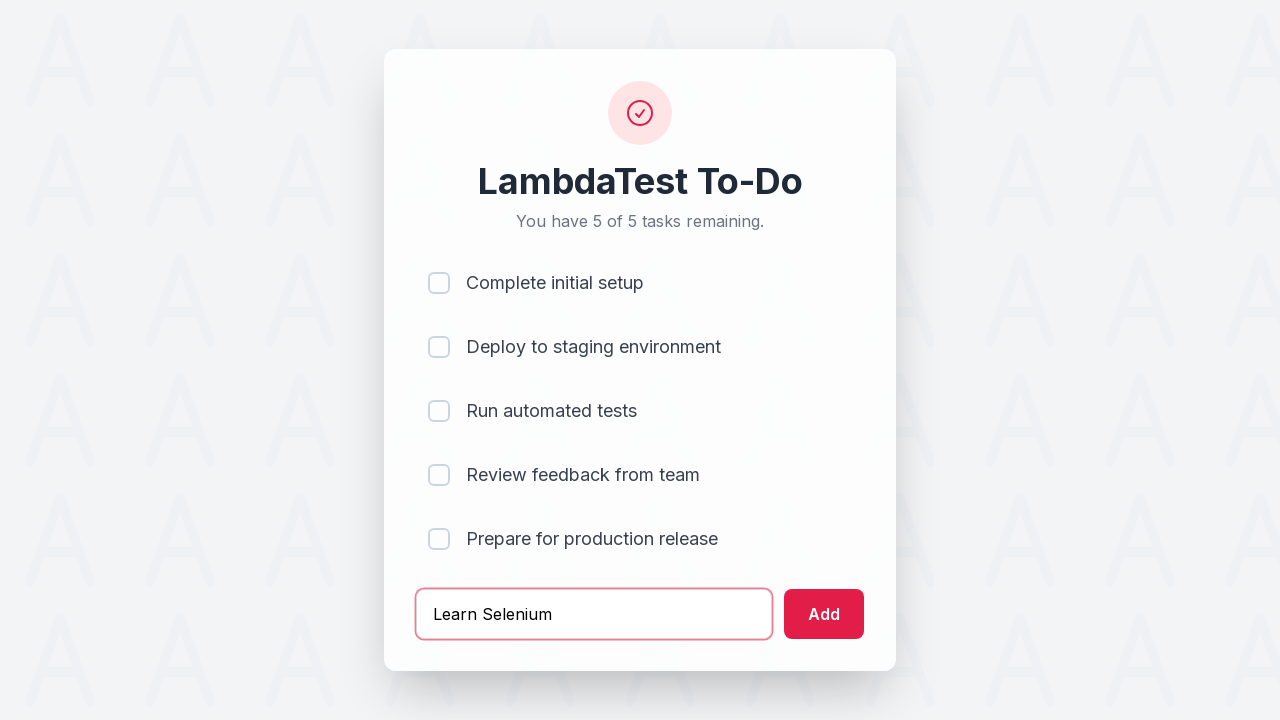

Pressed Enter to submit the new todo on #sampletodotext
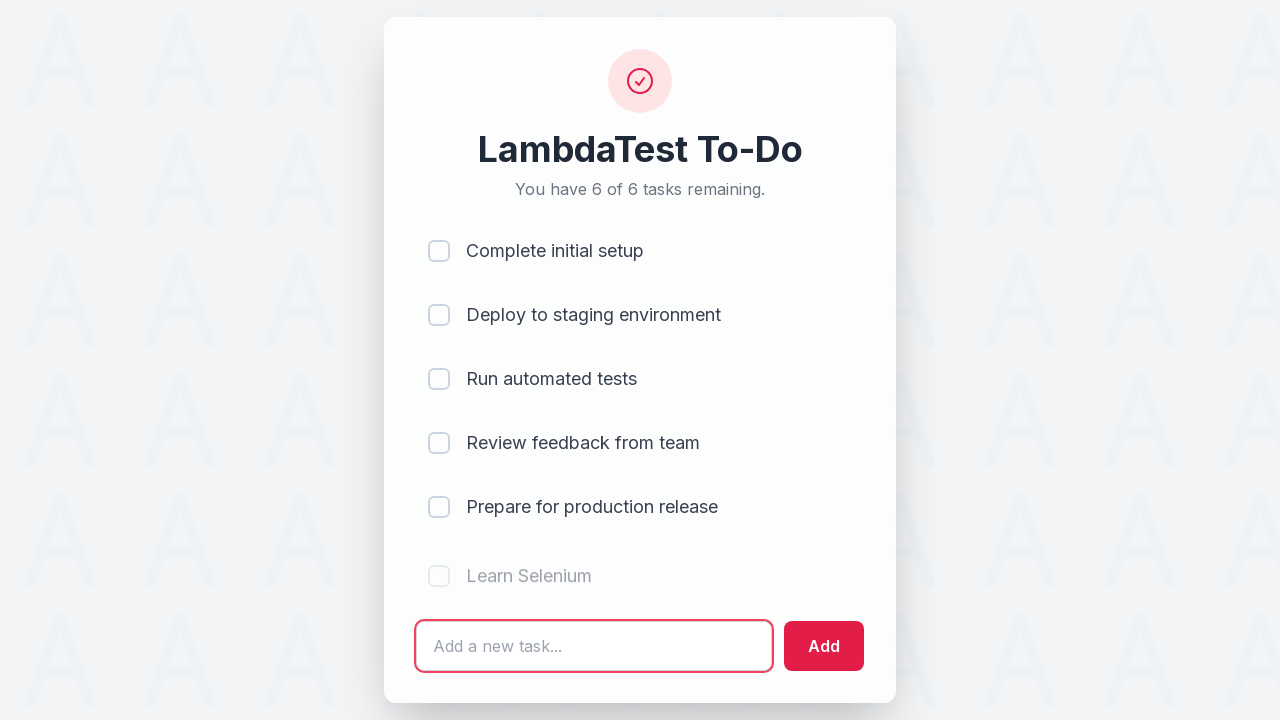

New todo item appeared as the last item in the list
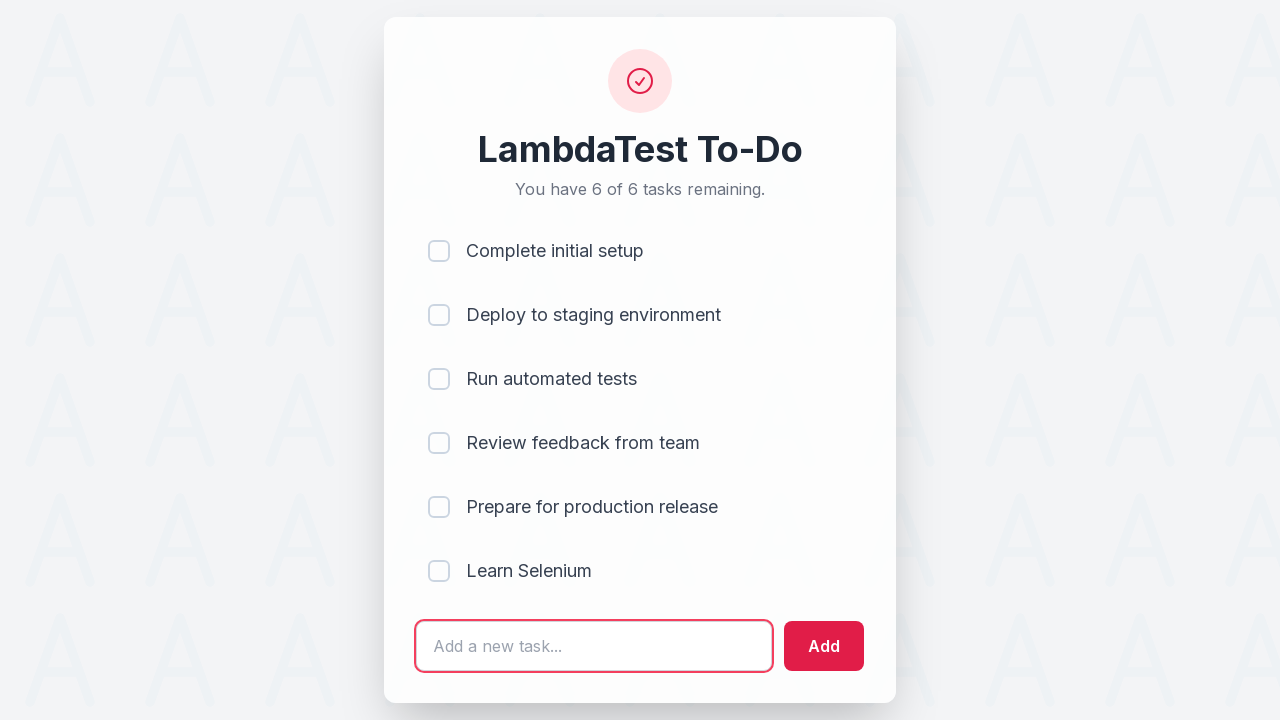

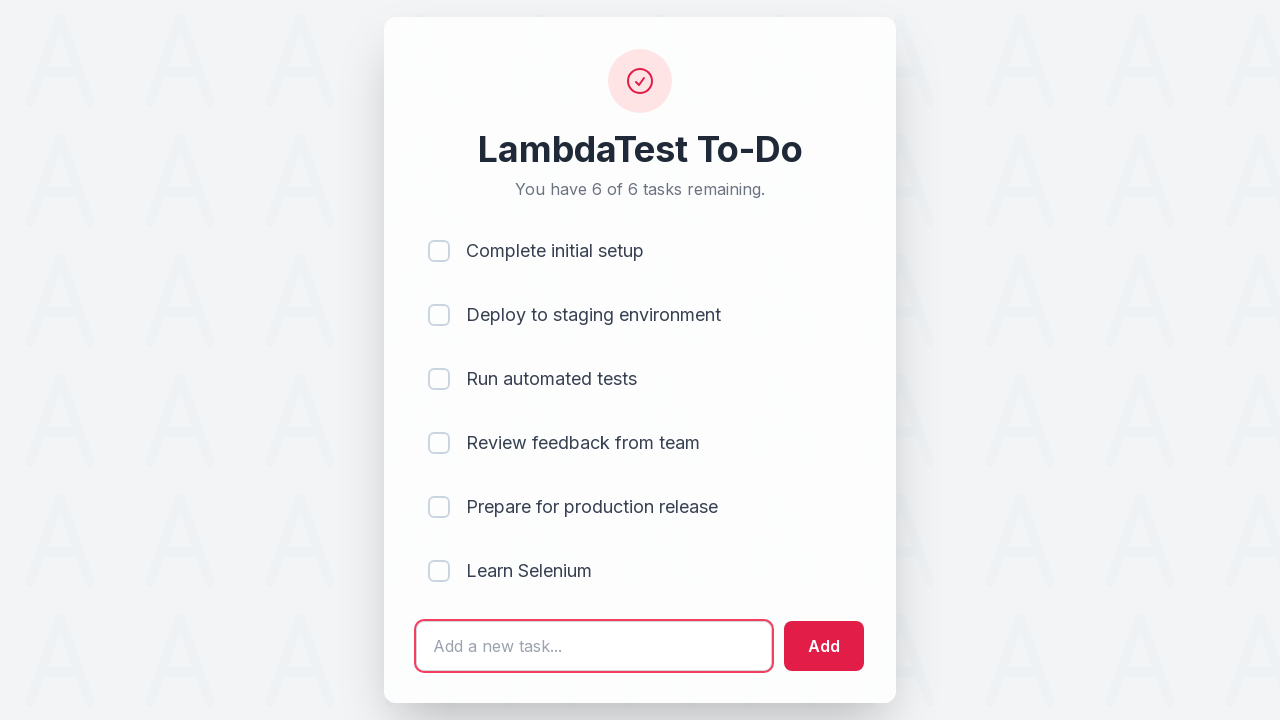